Tests handling an alert that appears after 5 seconds delay

Starting URL: https://demoqa.com/alerts

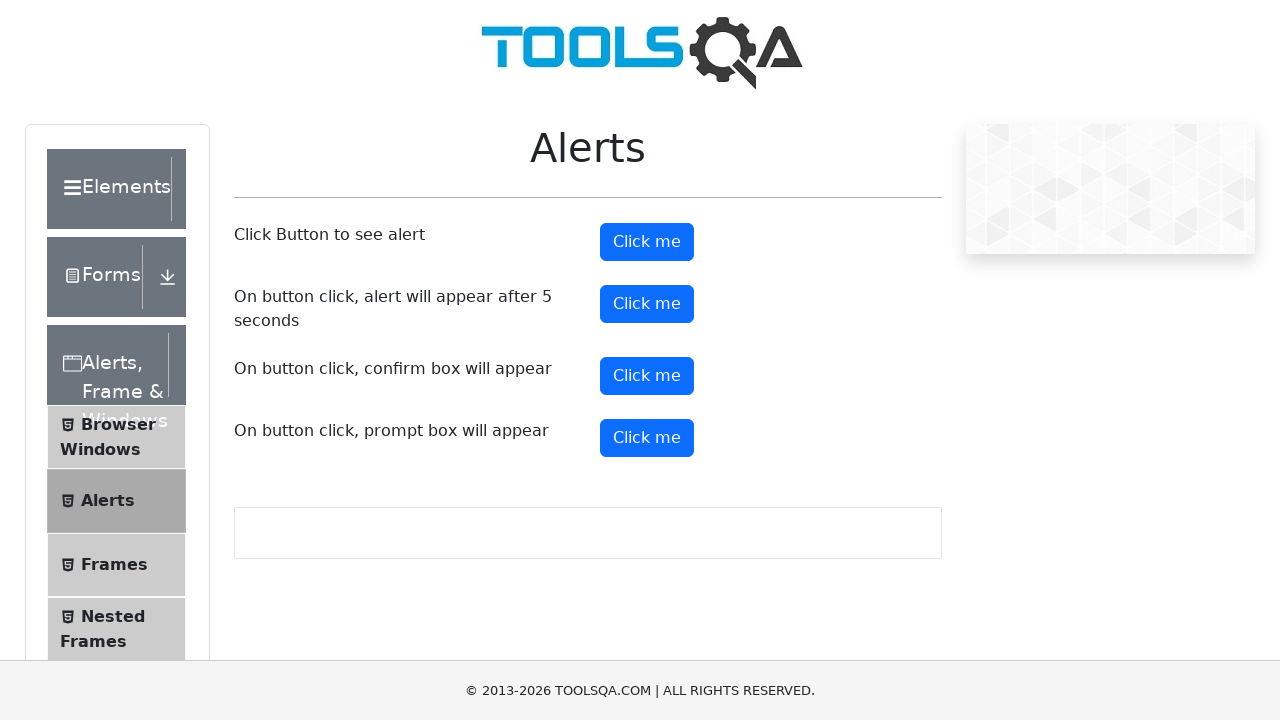

Set up dialog handler to dismiss alerts
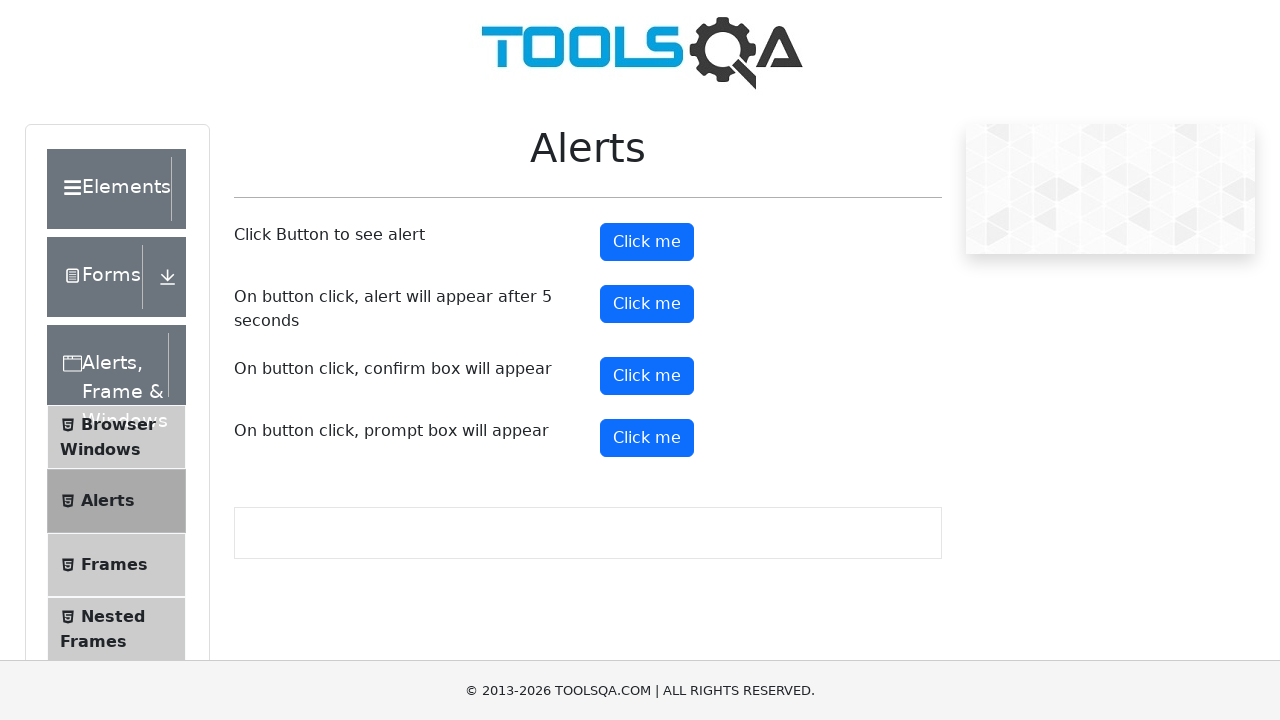

Clicked the timer alert button at (647, 304) on #timerAlertButton
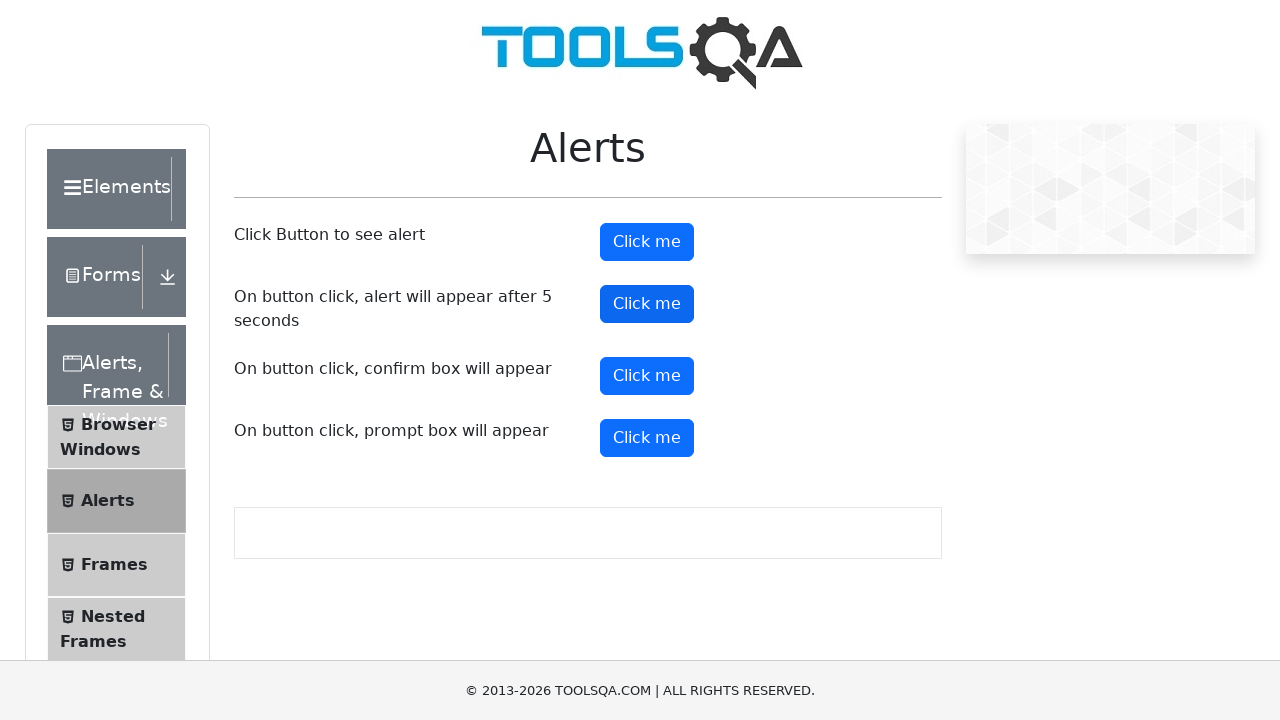

Waited 6 seconds for alert to appear after 5 second delay and be handled
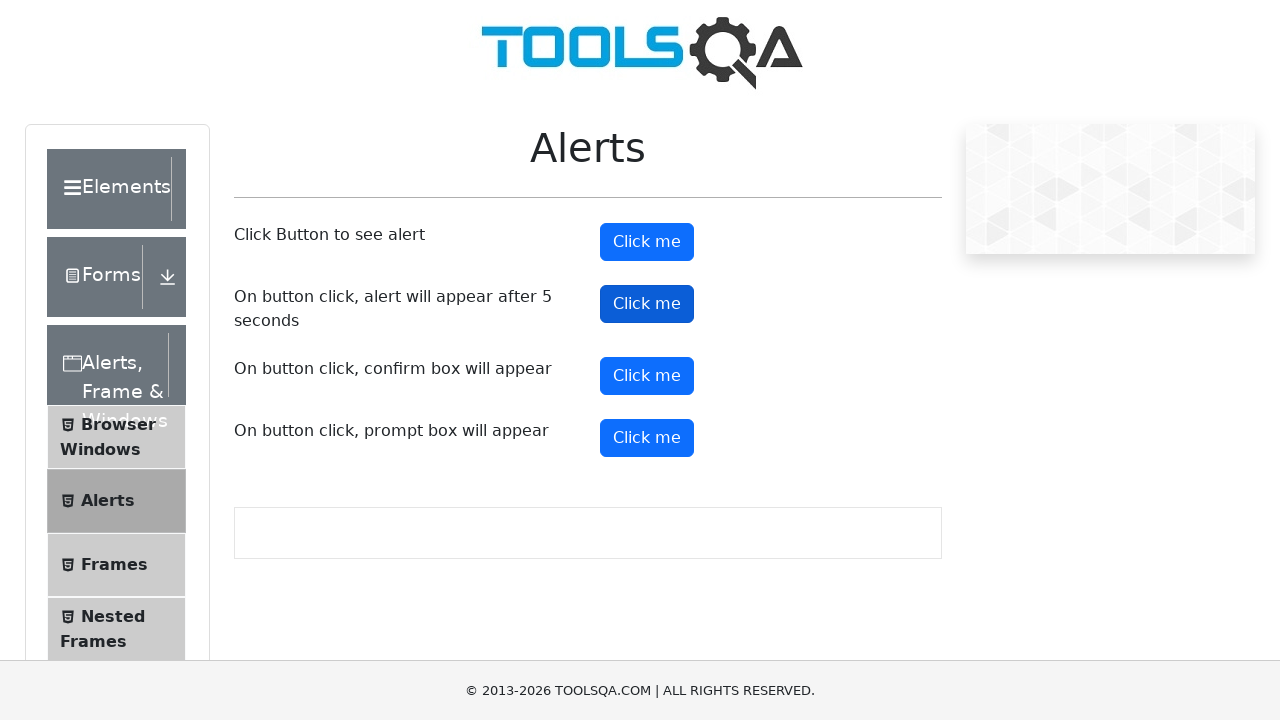

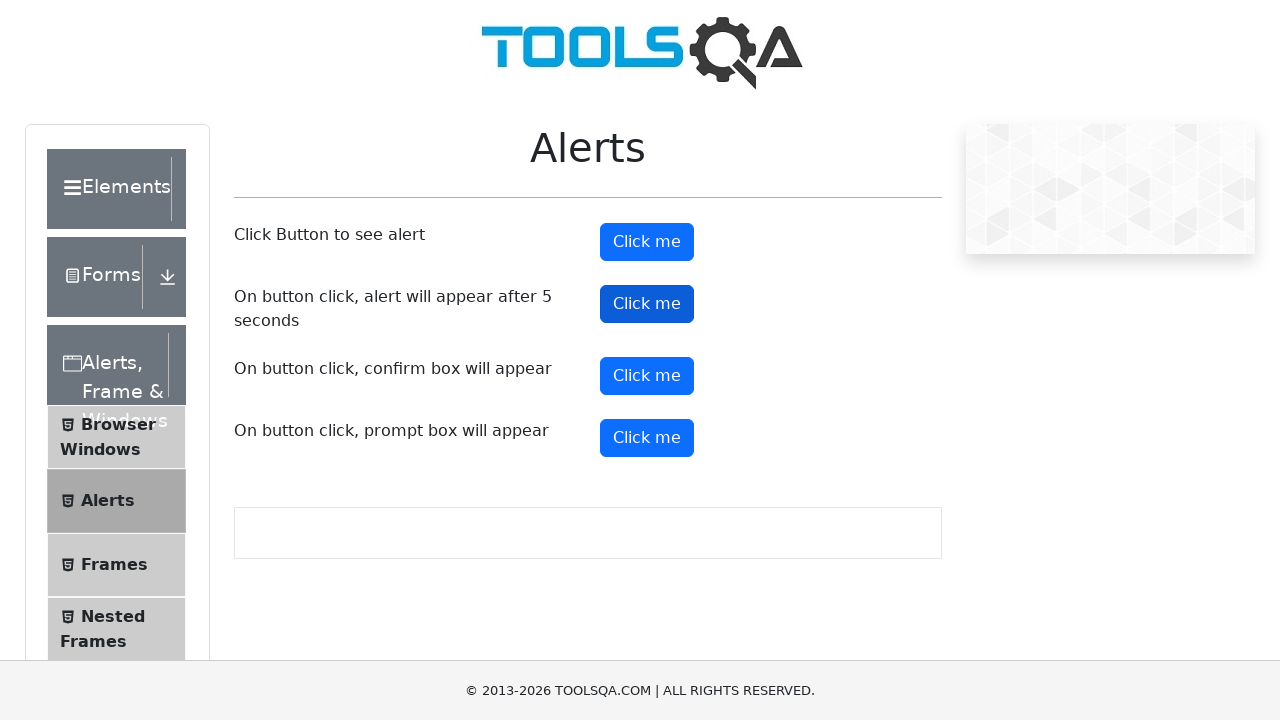